Tests character validation with empty input, expecting invalid result

Starting URL: https://testpages.eviltester.com/styled/apps/7charval/simple7charvalidation.html

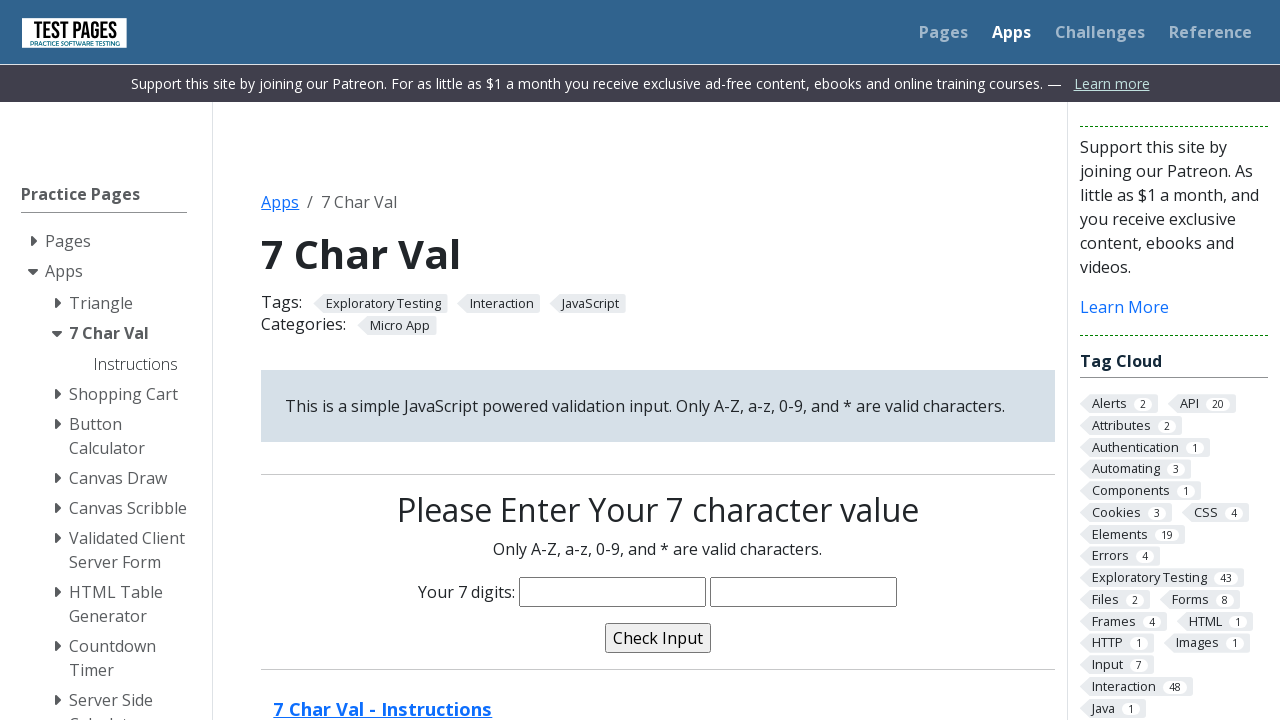

Navigated to character validation test page
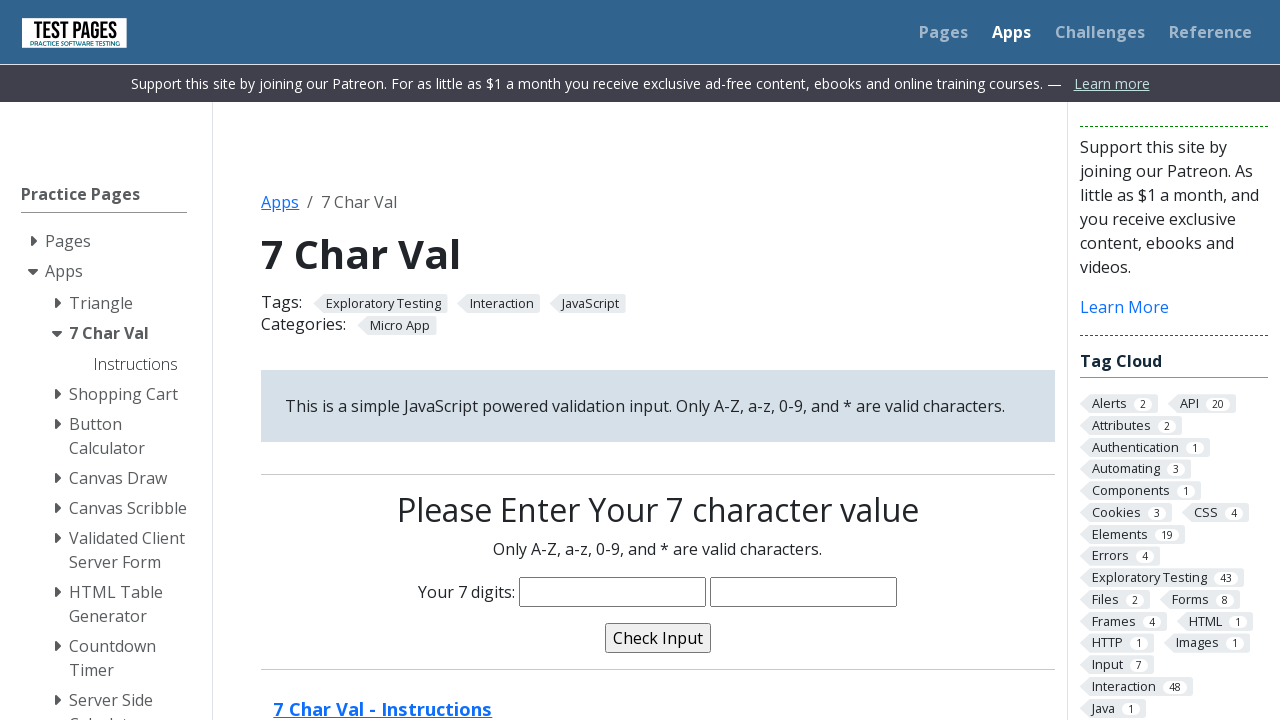

Filled character input field with empty string on input[name='characters']
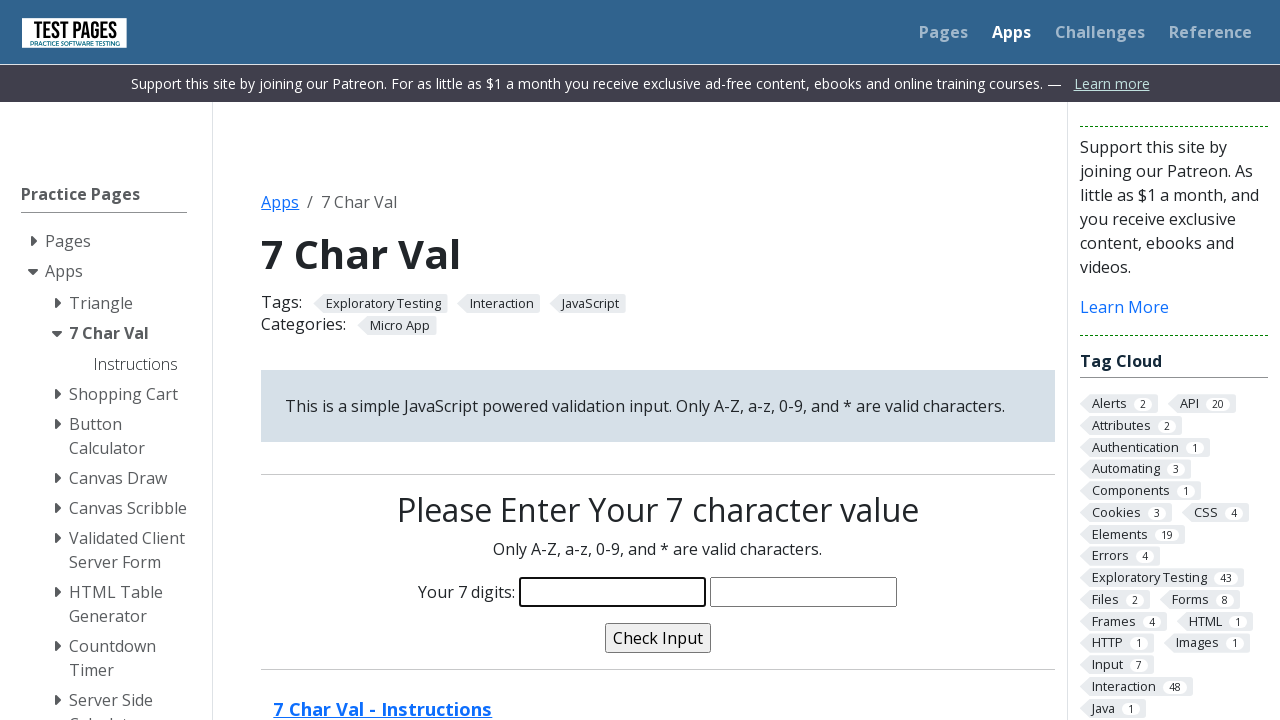

Clicked validate button at (658, 638) on input[name='validate']
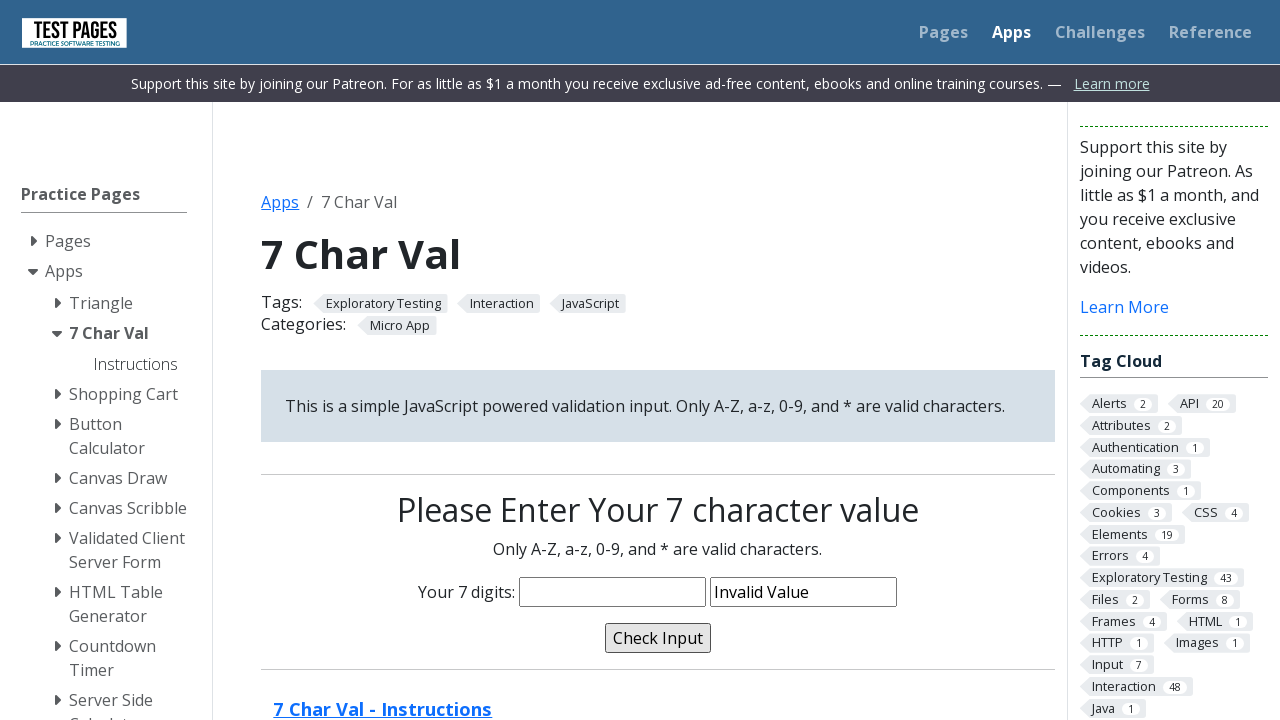

Validation message appeared, confirming invalid result for empty input
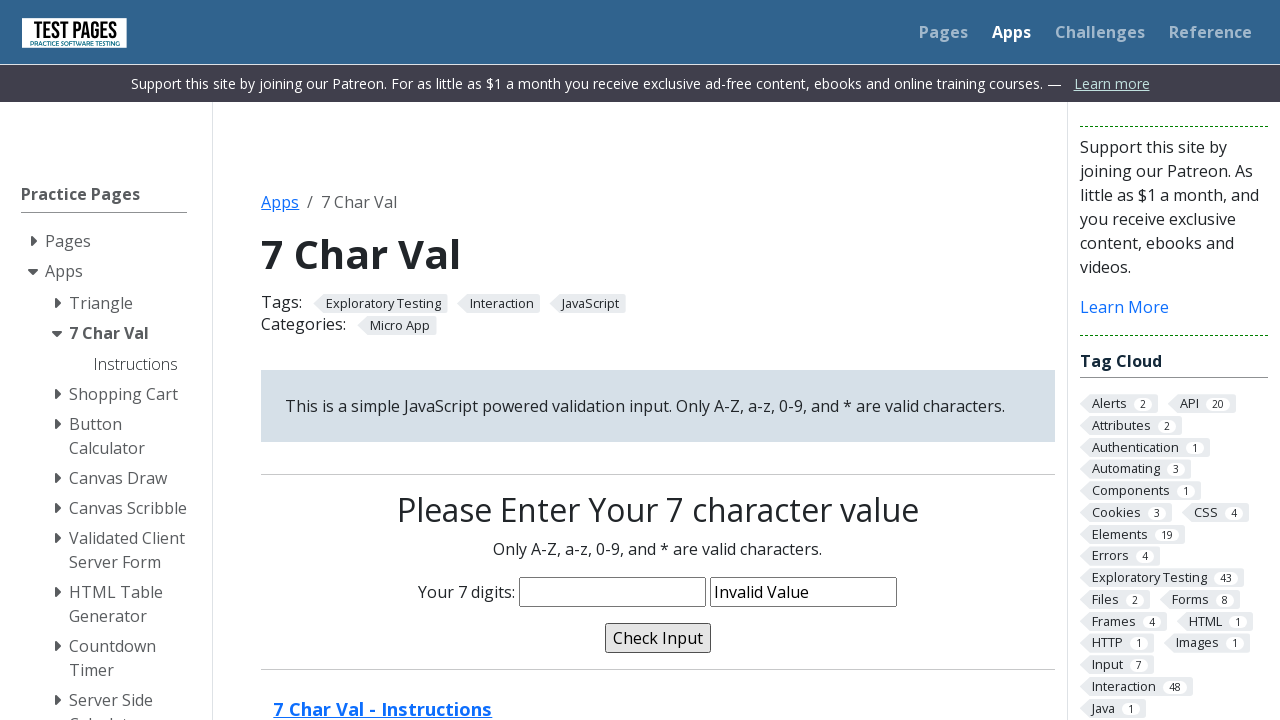

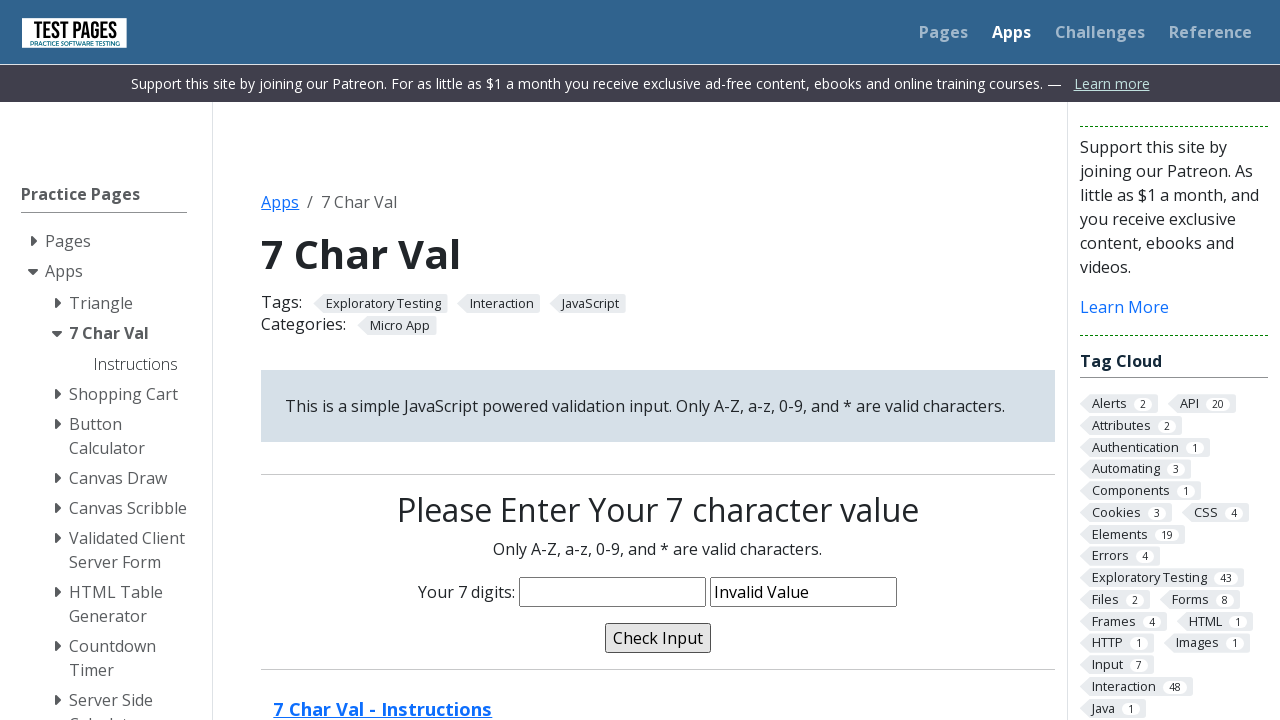